Tests selecting alternate day checkboxes (every other checkbox)

Starting URL: https://testautomationpractice.blogspot.com/

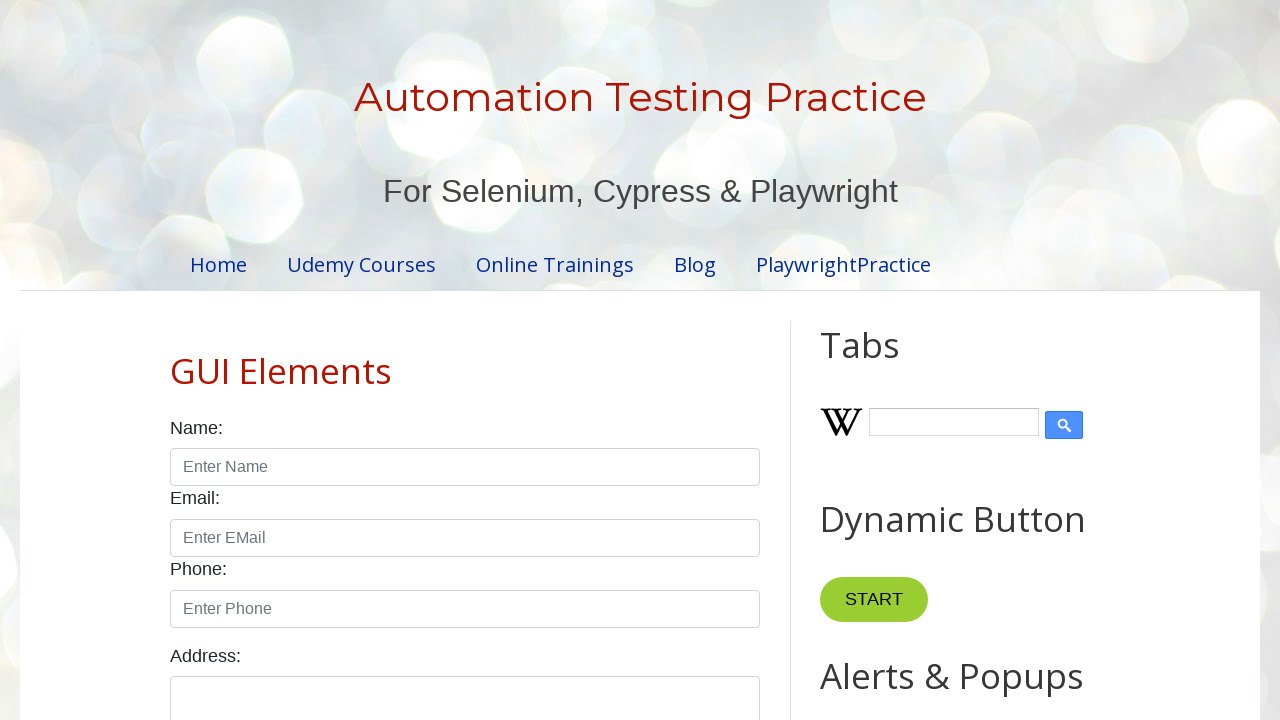

Navigated to test automation practice website
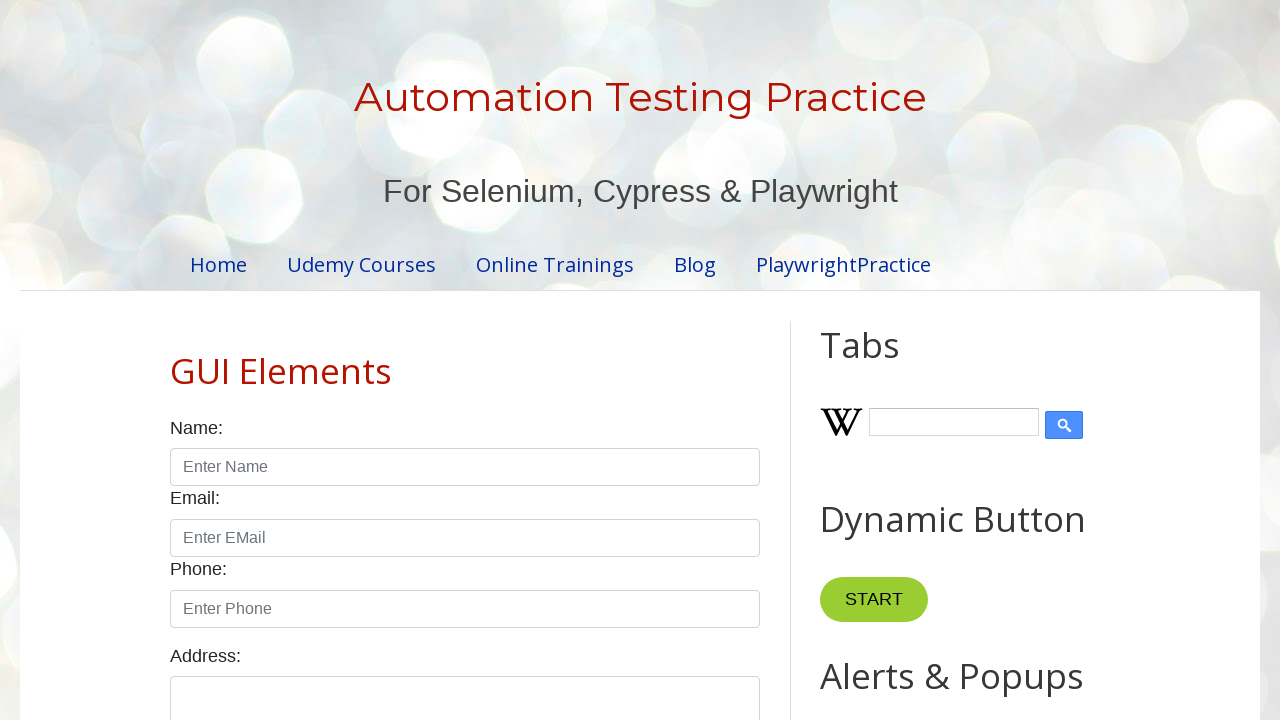

Located all day checkboxes on the page
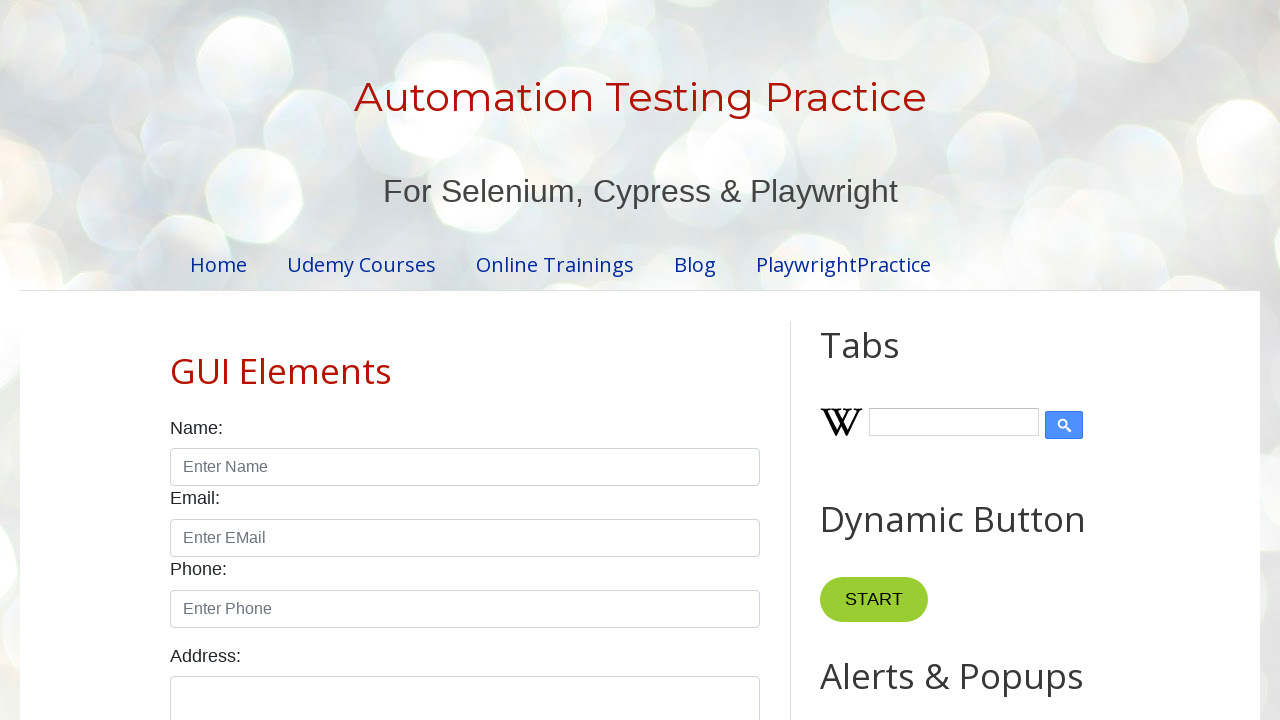

Found 7 day checkboxes total
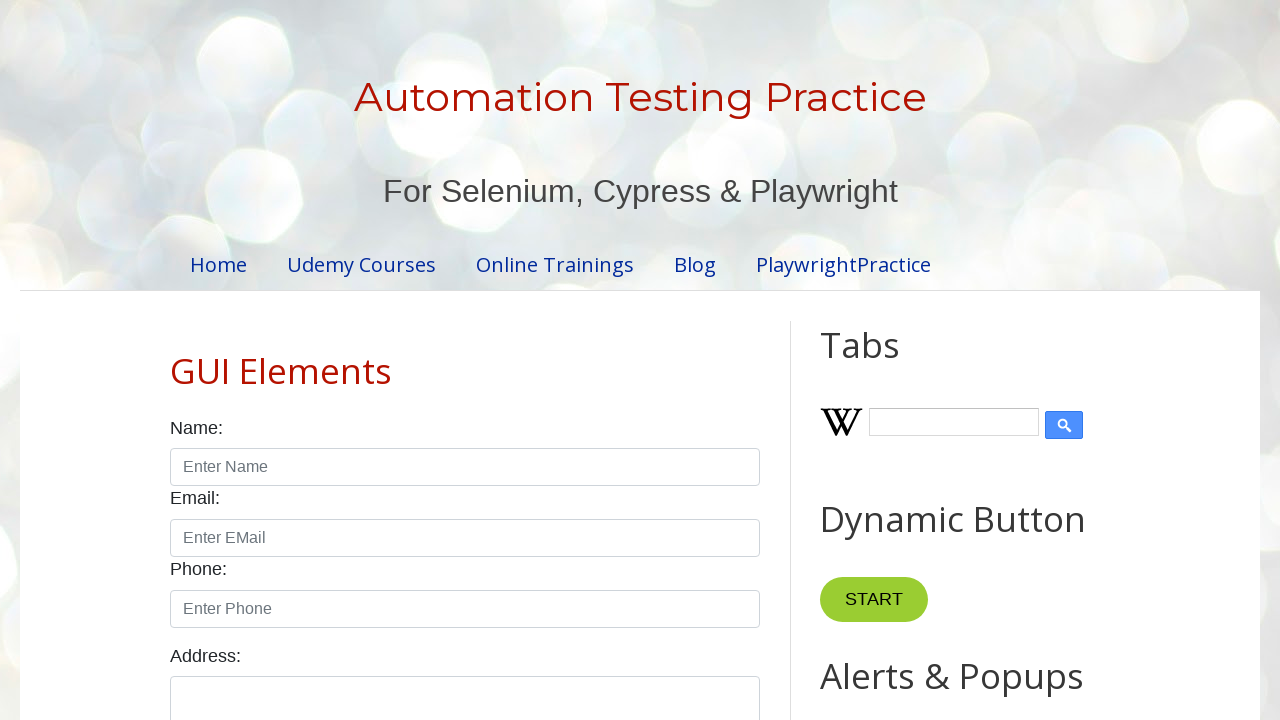

Selected alternate day checkbox at index 1 at (272, 360) on div.form-check.form-check-inline input[type='checkbox'] >> nth=1
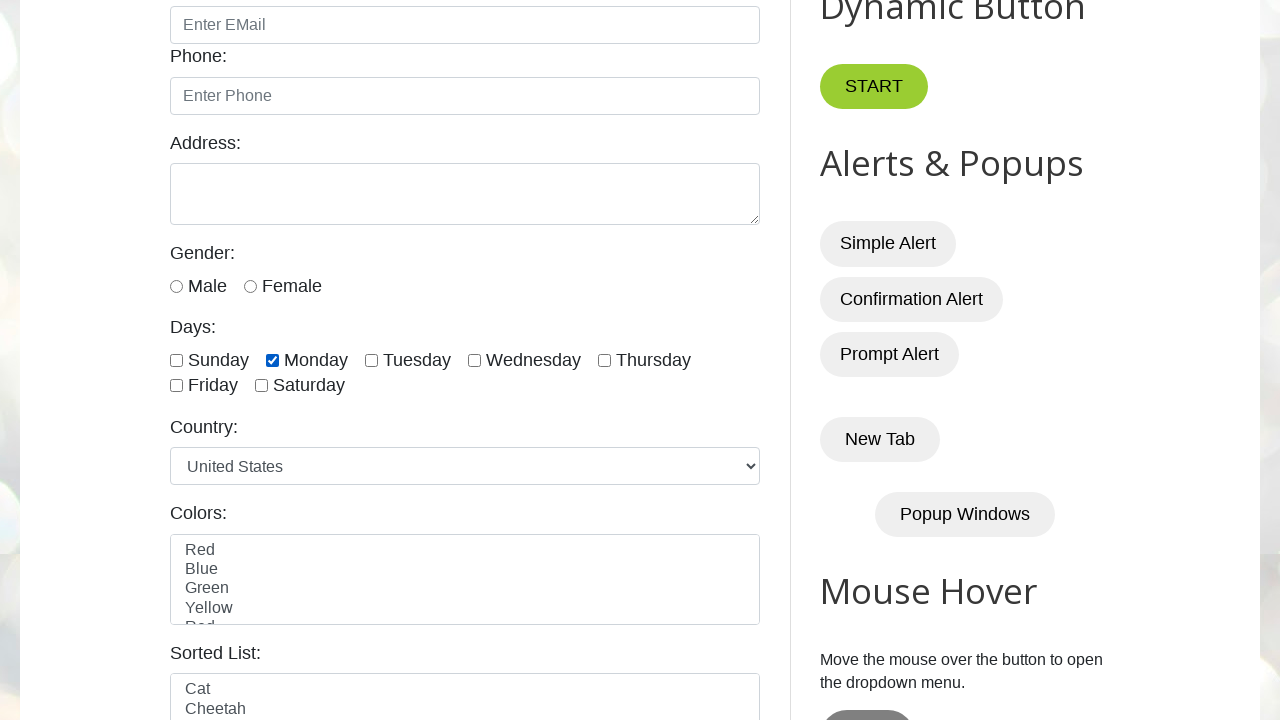

Selected alternate day checkbox at index 3 at (474, 360) on div.form-check.form-check-inline input[type='checkbox'] >> nth=3
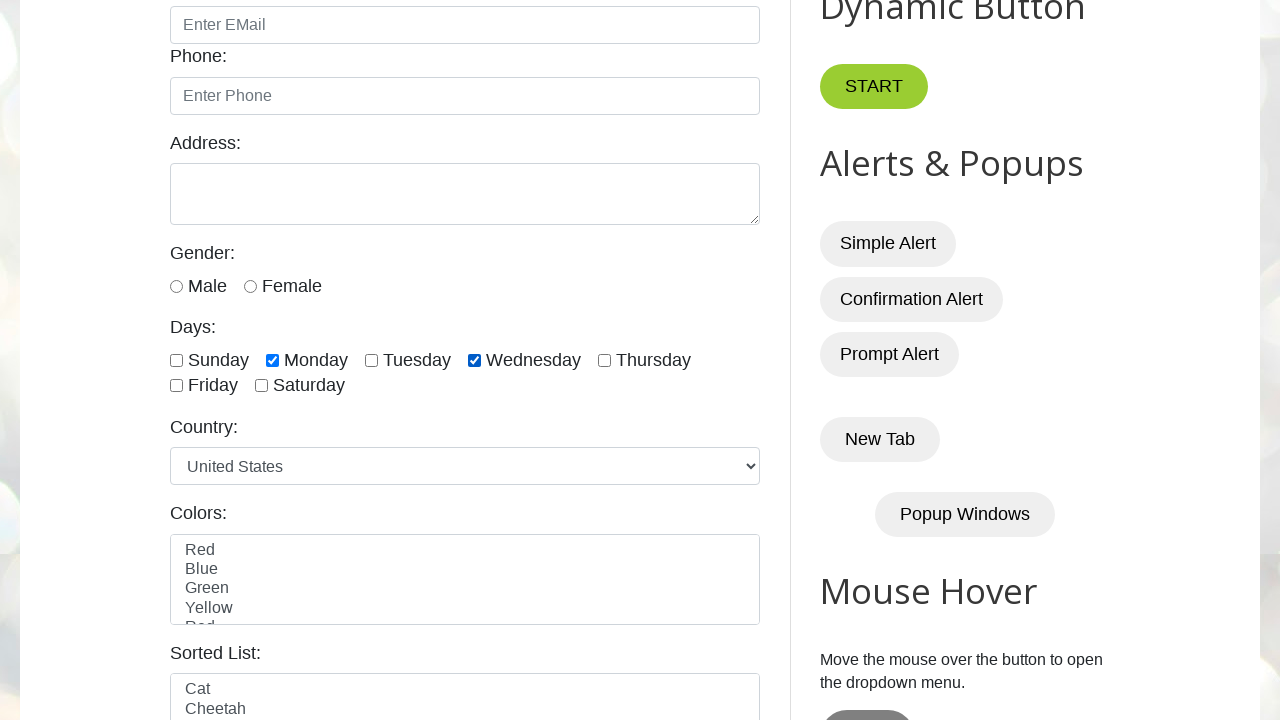

Selected alternate day checkbox at index 5 at (176, 386) on div.form-check.form-check-inline input[type='checkbox'] >> nth=5
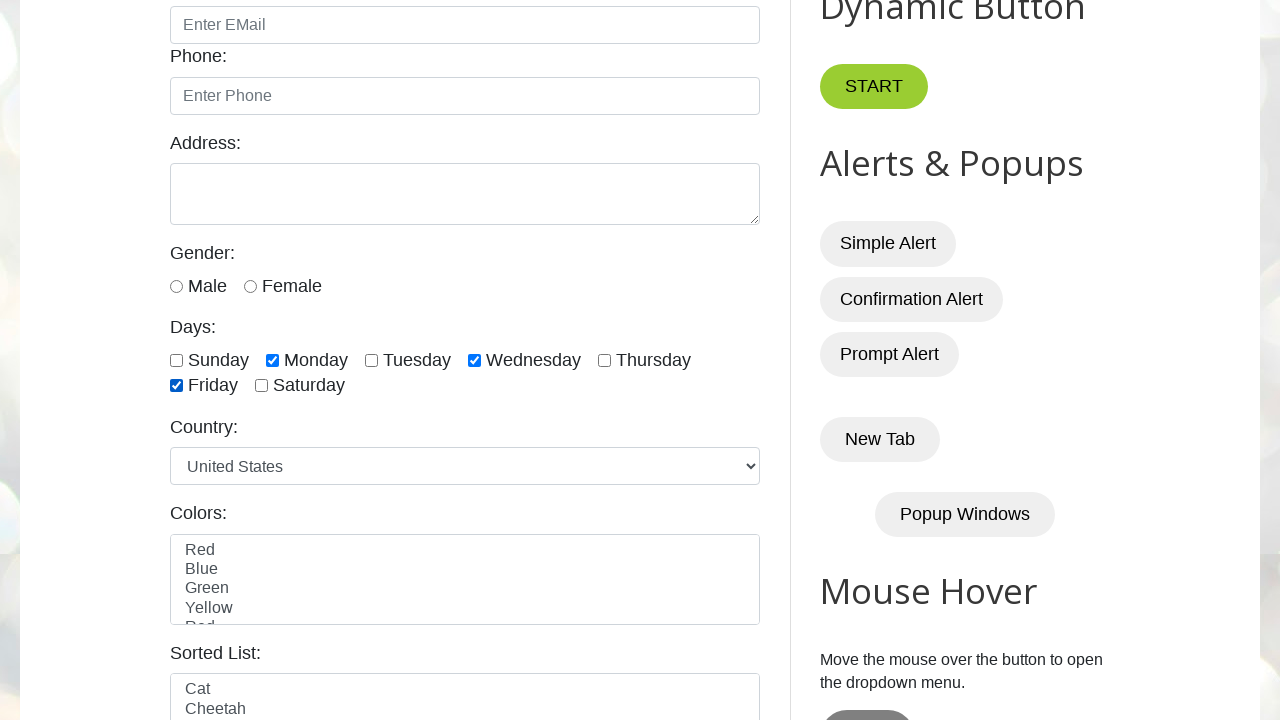

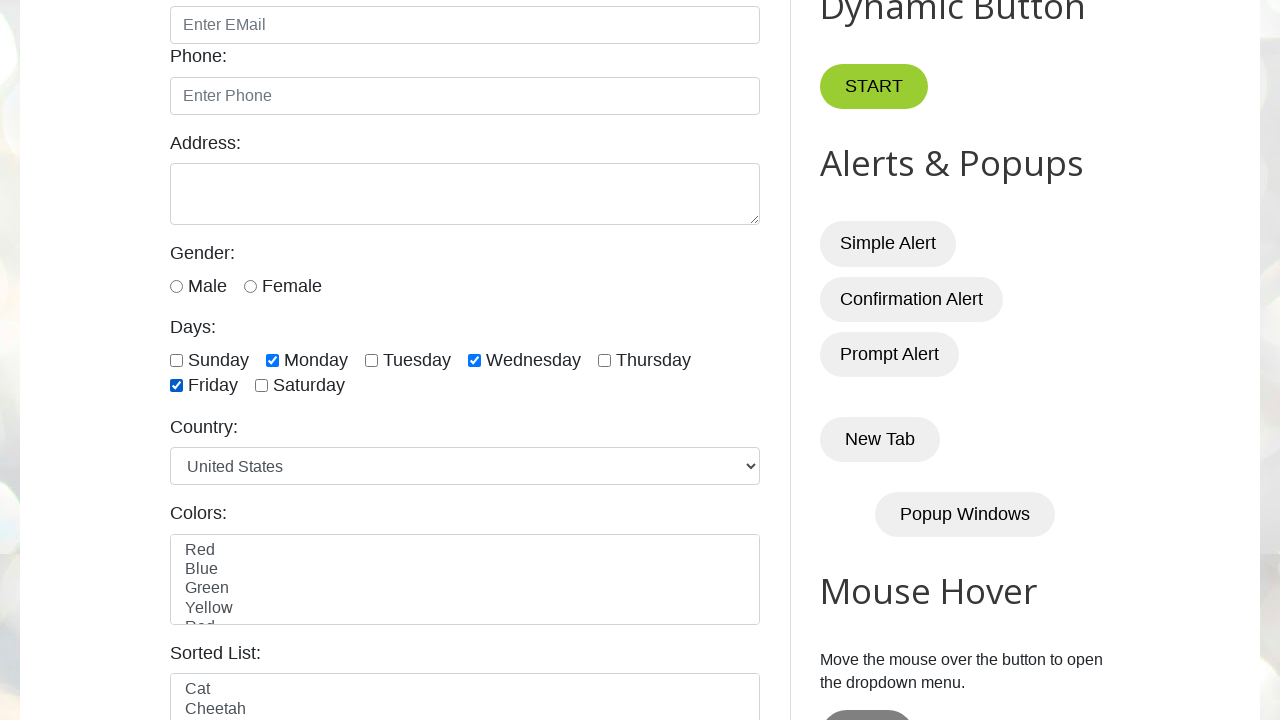